Tests form filling functionality by entering personal information including name, address, email, phone, gender, hobby and password fields

Starting URL: http://demo.automationtesting.in/

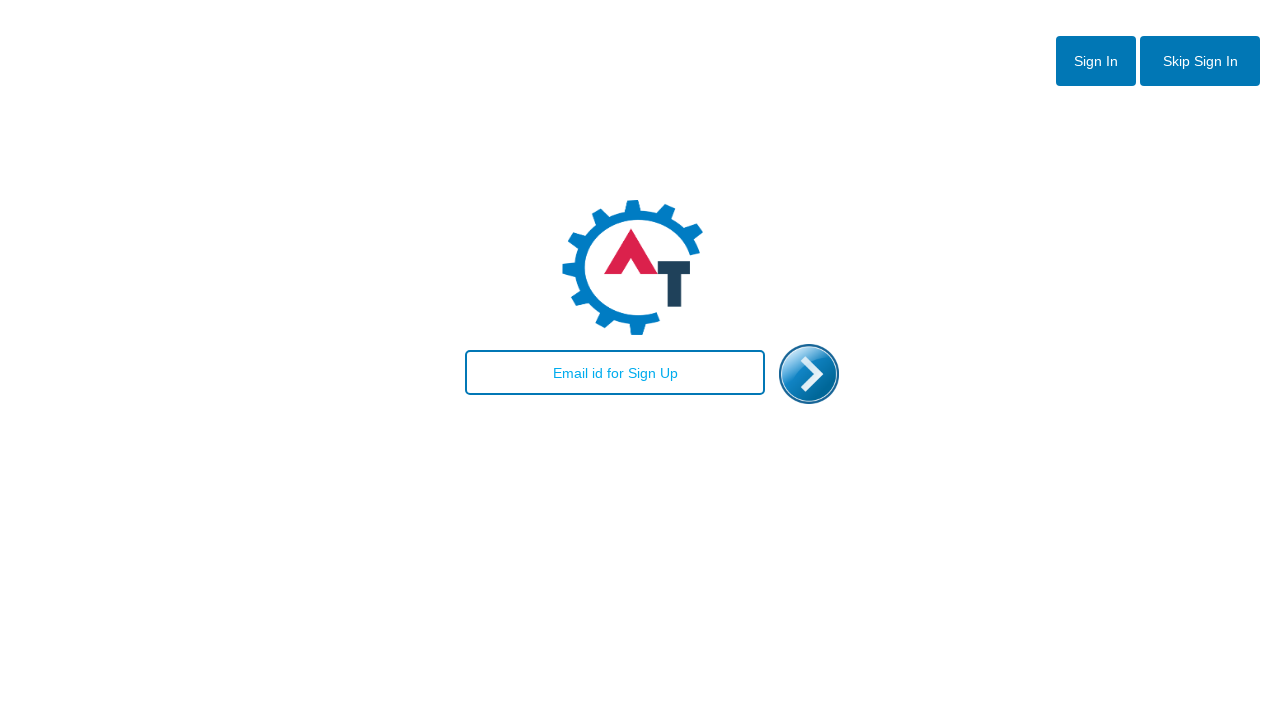

Clicked enter button to navigate to the form at (809, 374) on #enterimg
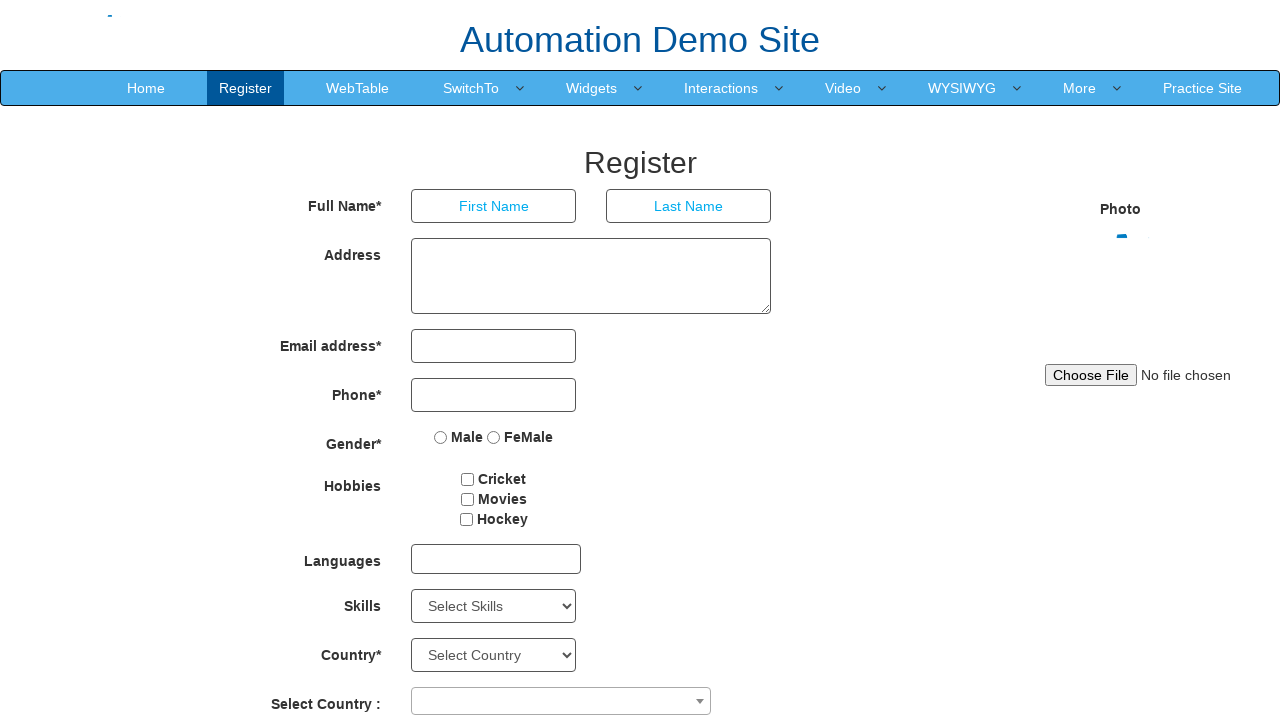

Filled first name field with 'Sarah' on //input[@placeholder = 'First Name']
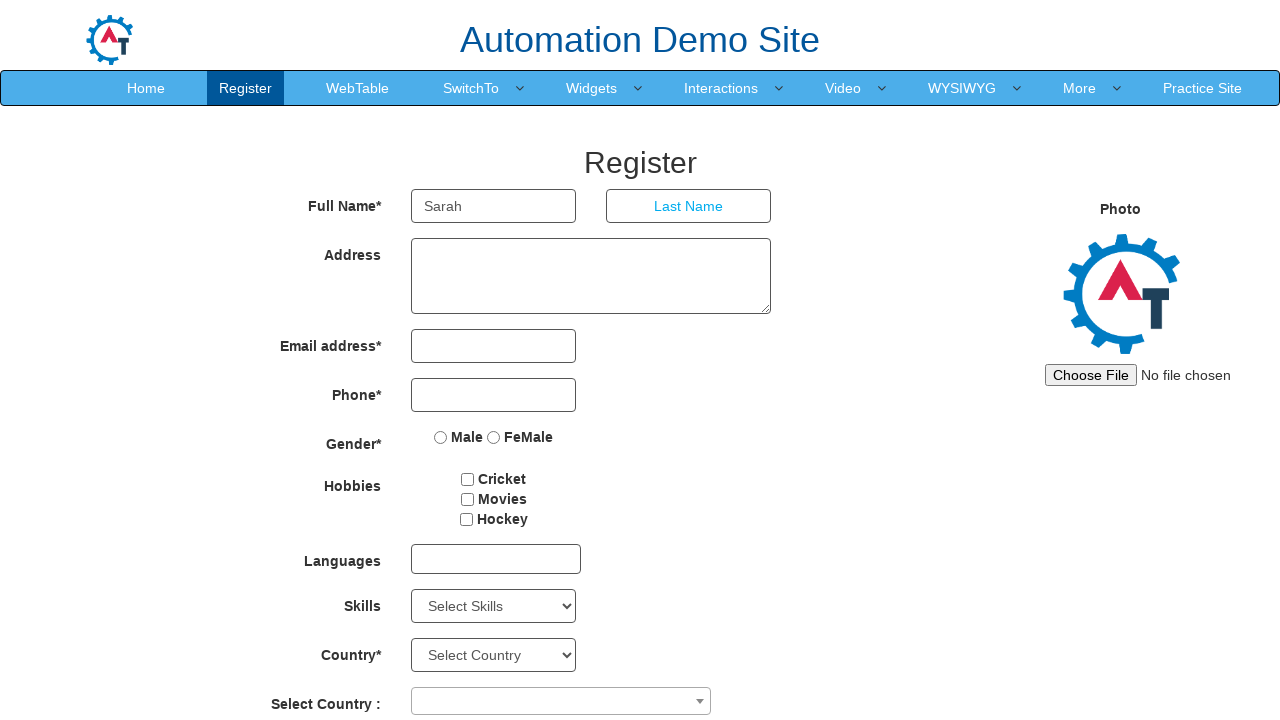

Filled last name field with 'Johnson' on //input[@placeholder = 'Last Name']
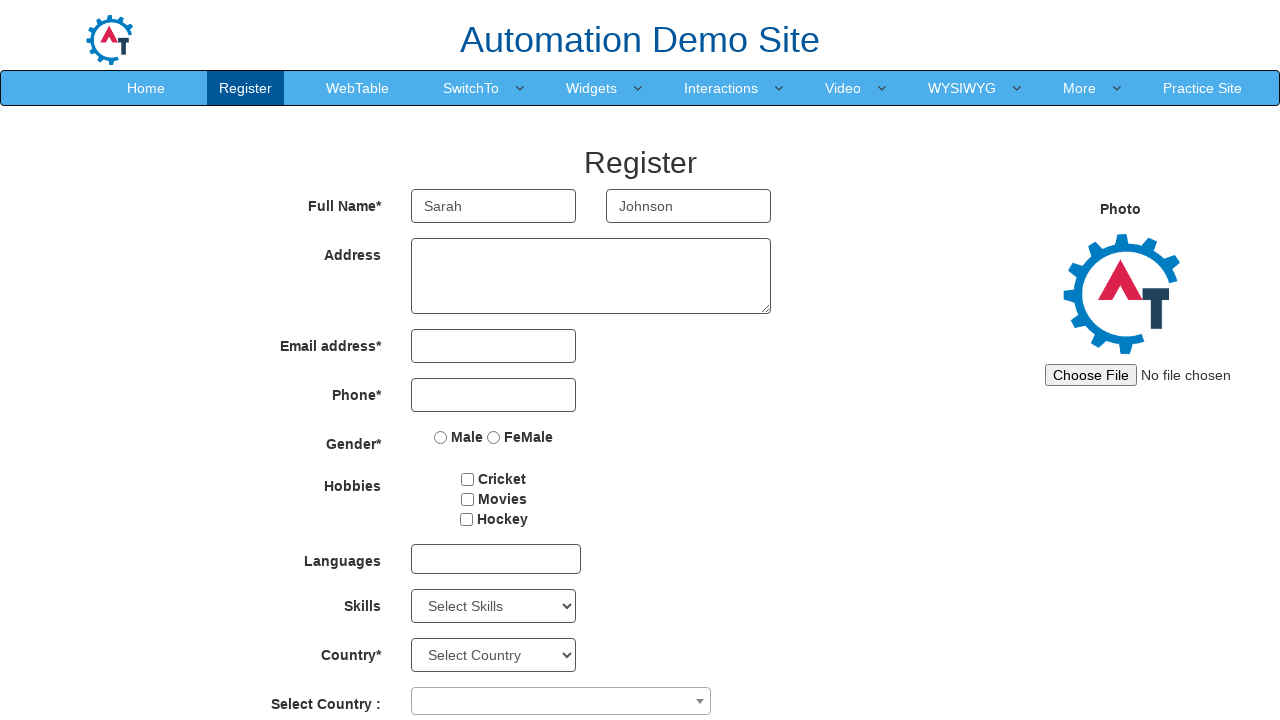

Filled address field with '123 Main Street, Apt 4B, New York, NY 10001' on //textarea[@ng-model = 'Adress']
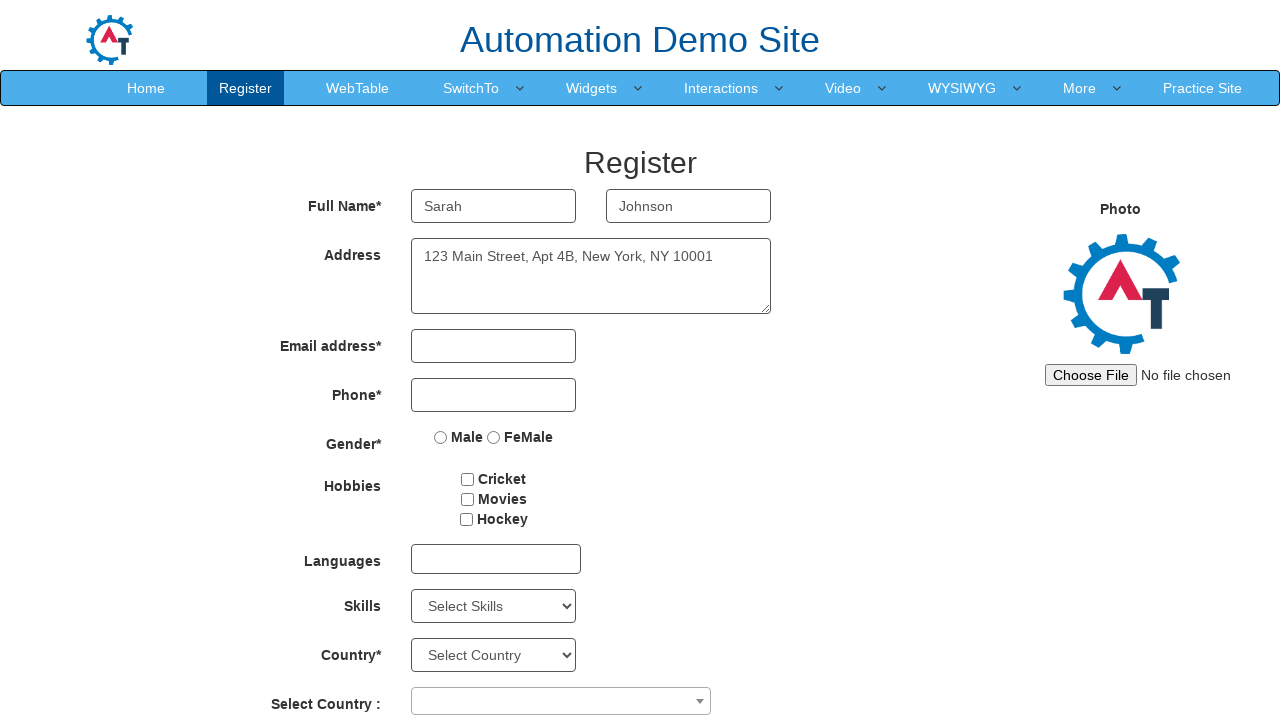

Filled email field with 'sarah.johnson@example.com' on //input[@ng-model = 'EmailAdress']
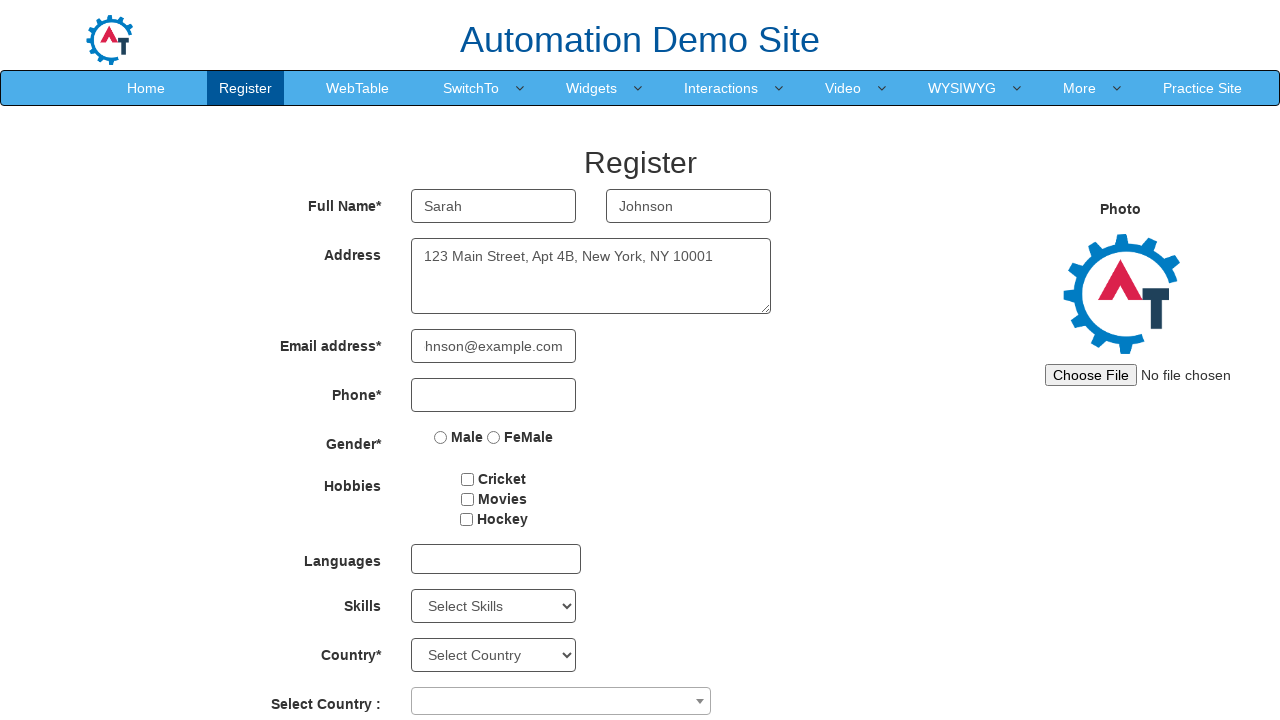

Filled phone field with '5551234567' on //input[@ng-model = 'Phone']
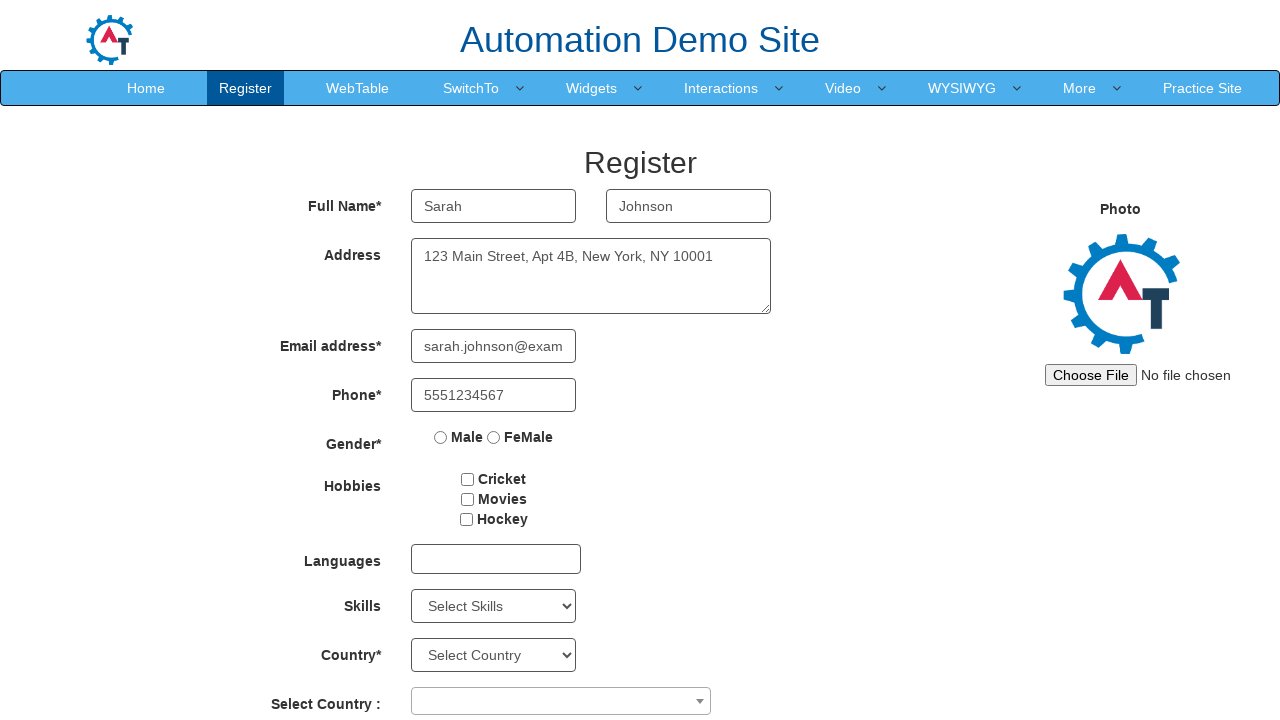

Selected female gender radio button at (494, 437) on xpath=//input[@value ='FeMale']
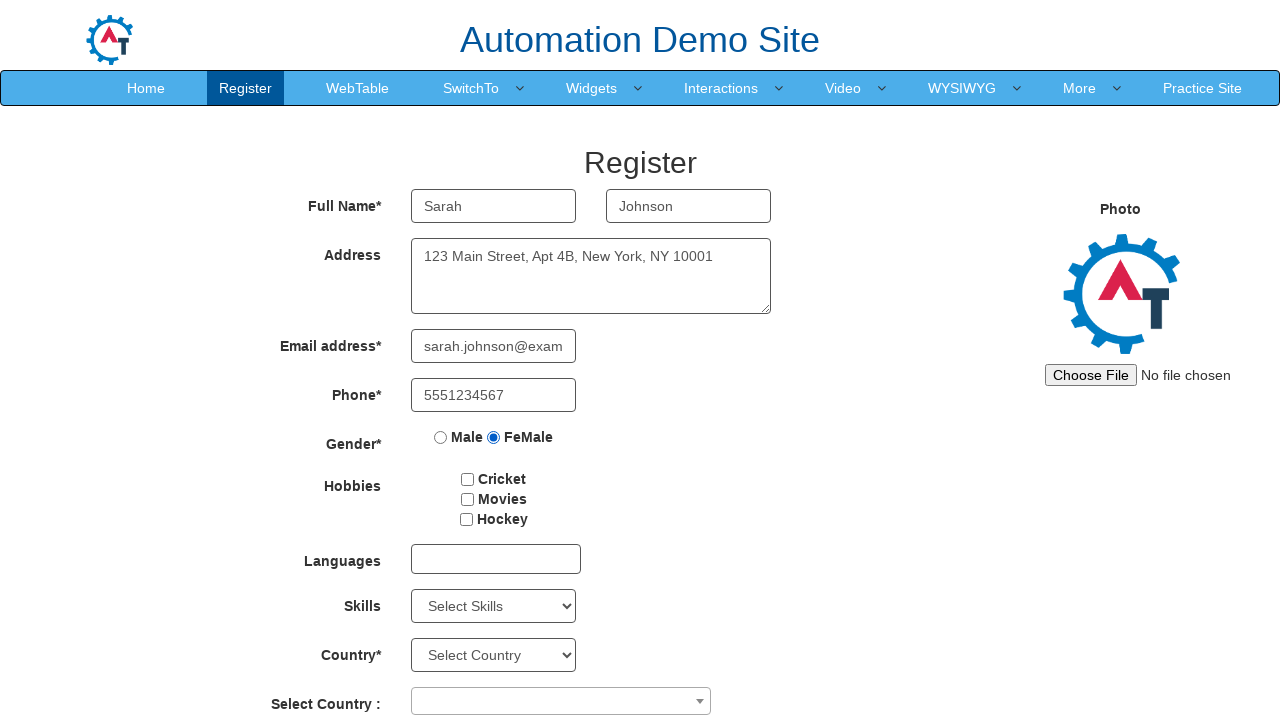

Selected hobby checkbox at (466, 519) on xpath=//input[@id ='checkbox3']
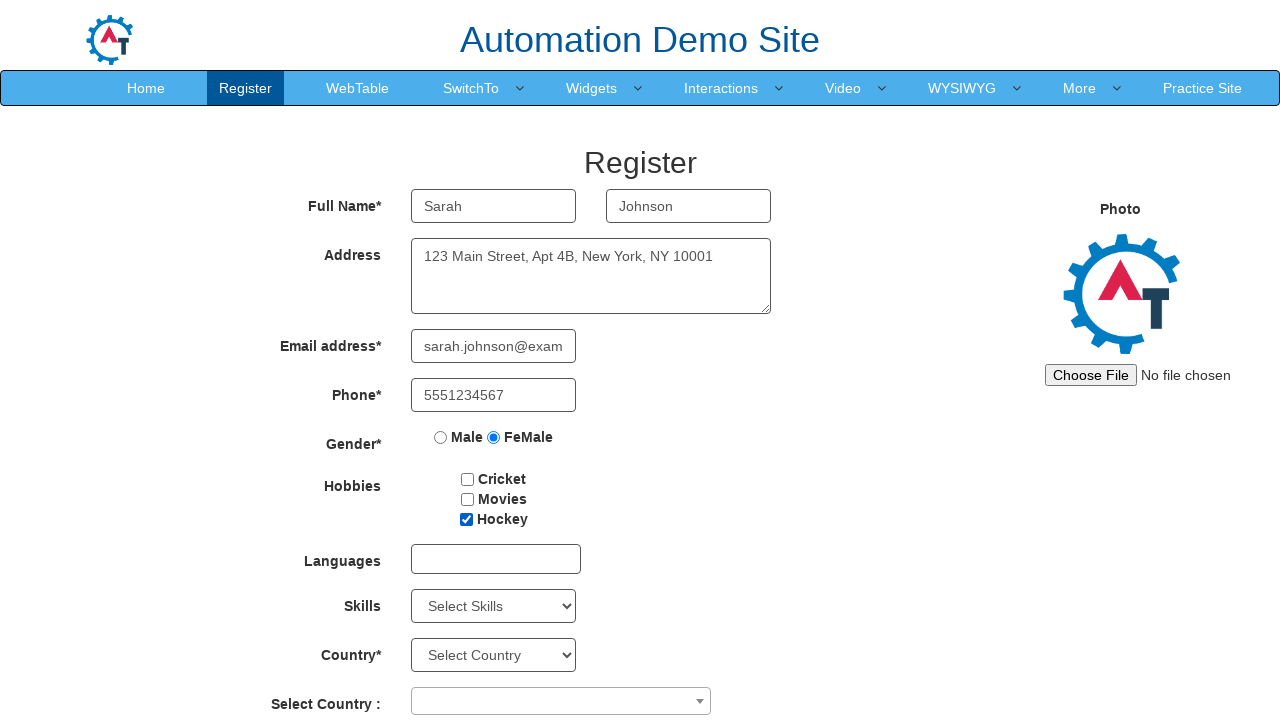

Filled first password field with 'TestPass123!' on //input[@id ='firstpassword']
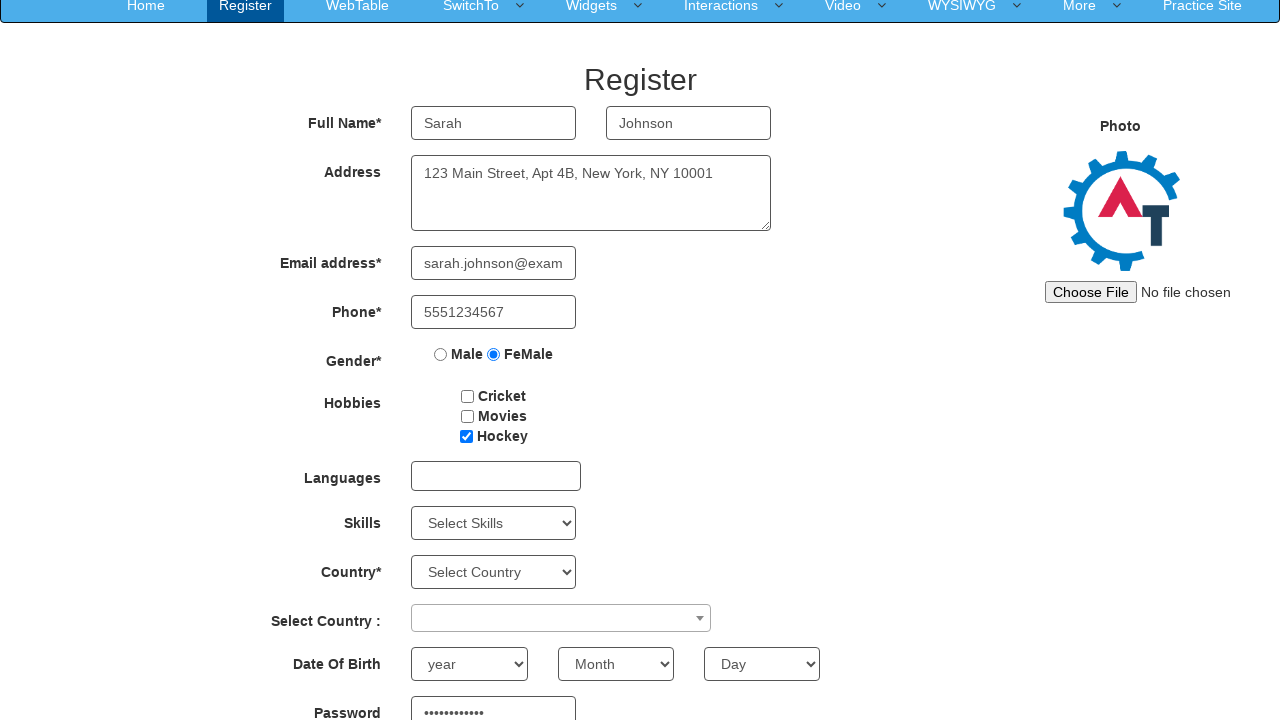

Filled confirm password field with 'TestPass123!' on //input[@id ='secondpassword']
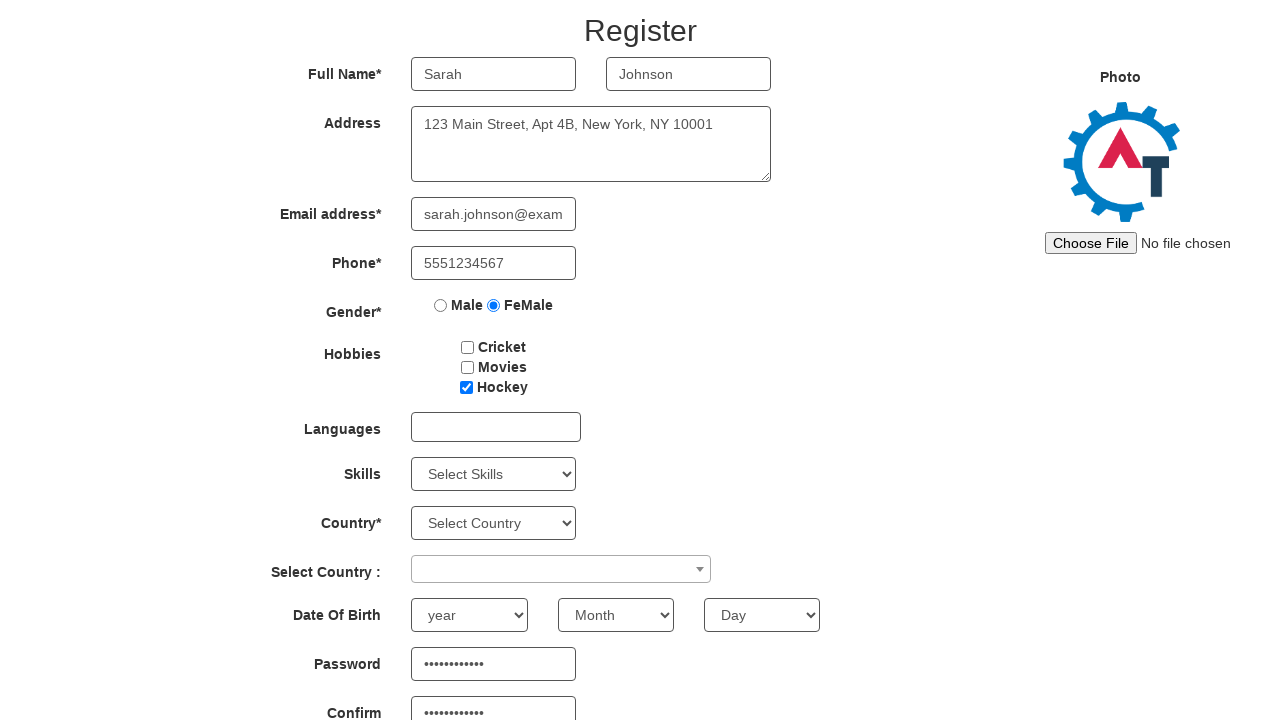

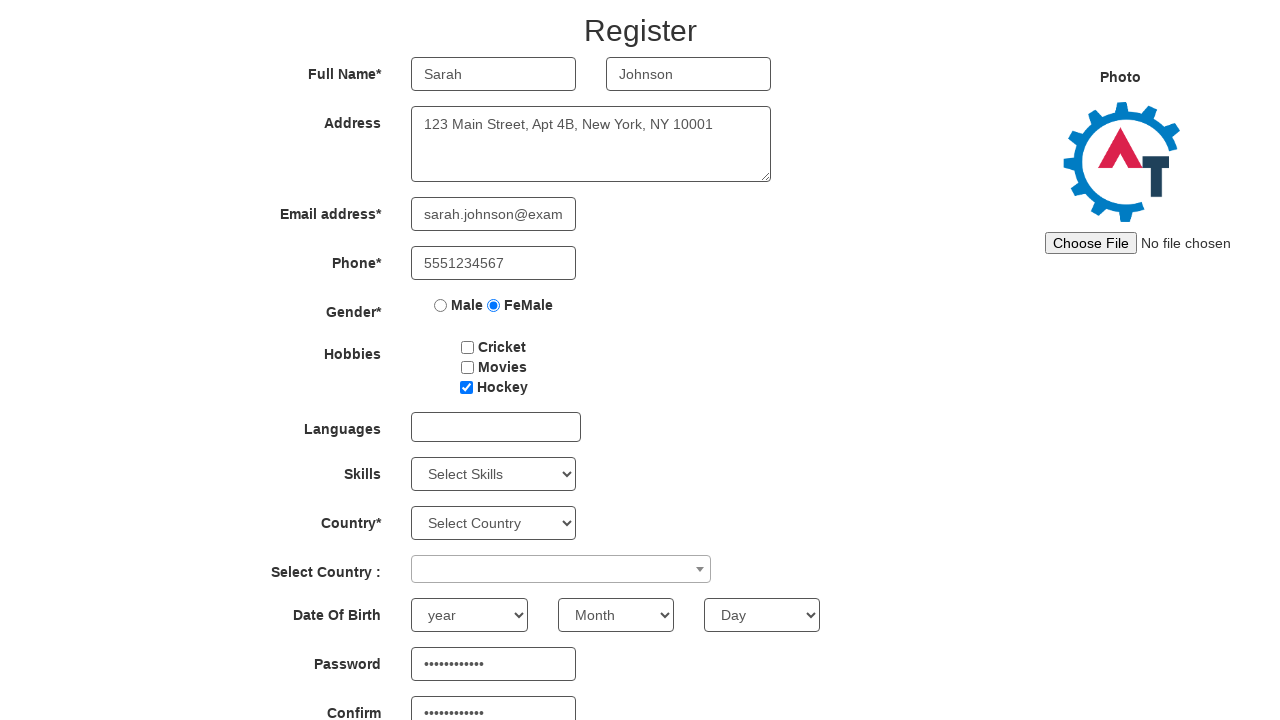